Tests clicking a dynamic button on the DemoQA buttons page and verifies that the correct confirmation message is displayed after the click.

Starting URL: https://demoqa.com/buttons

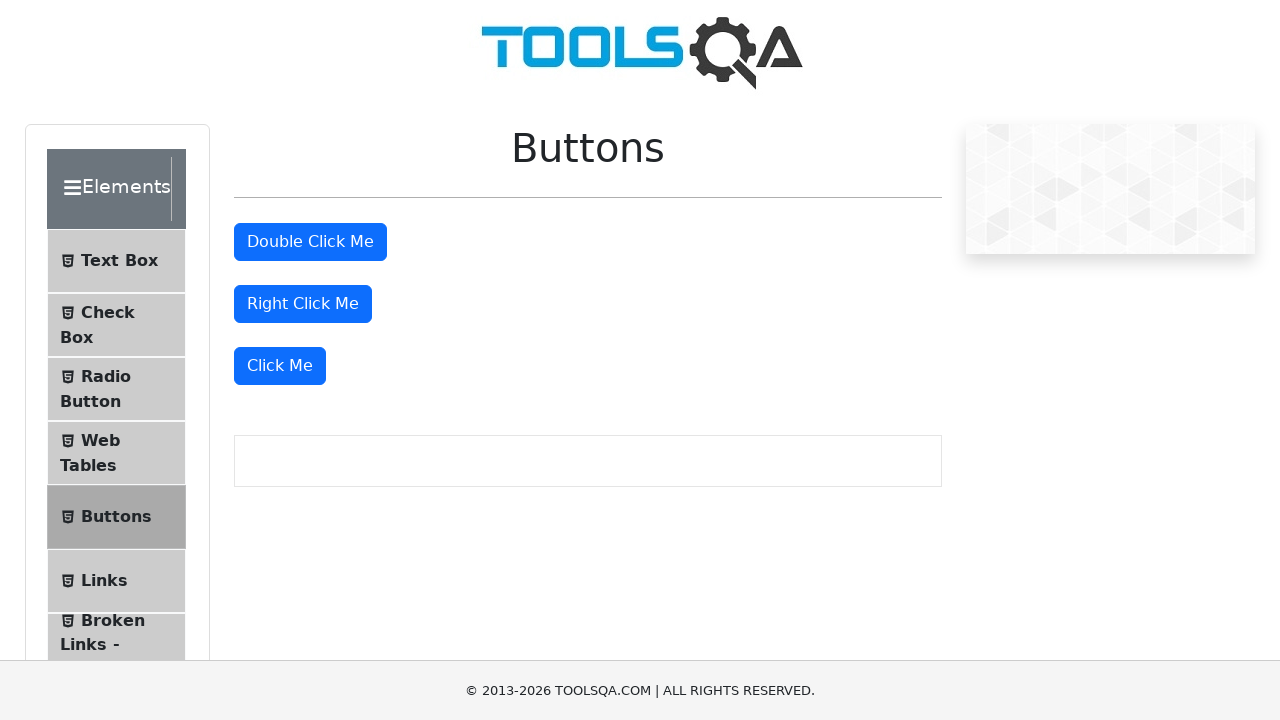

Clicked the dynamic 'Click Me' button at (280, 366) on xpath=//button[text()='Click Me']
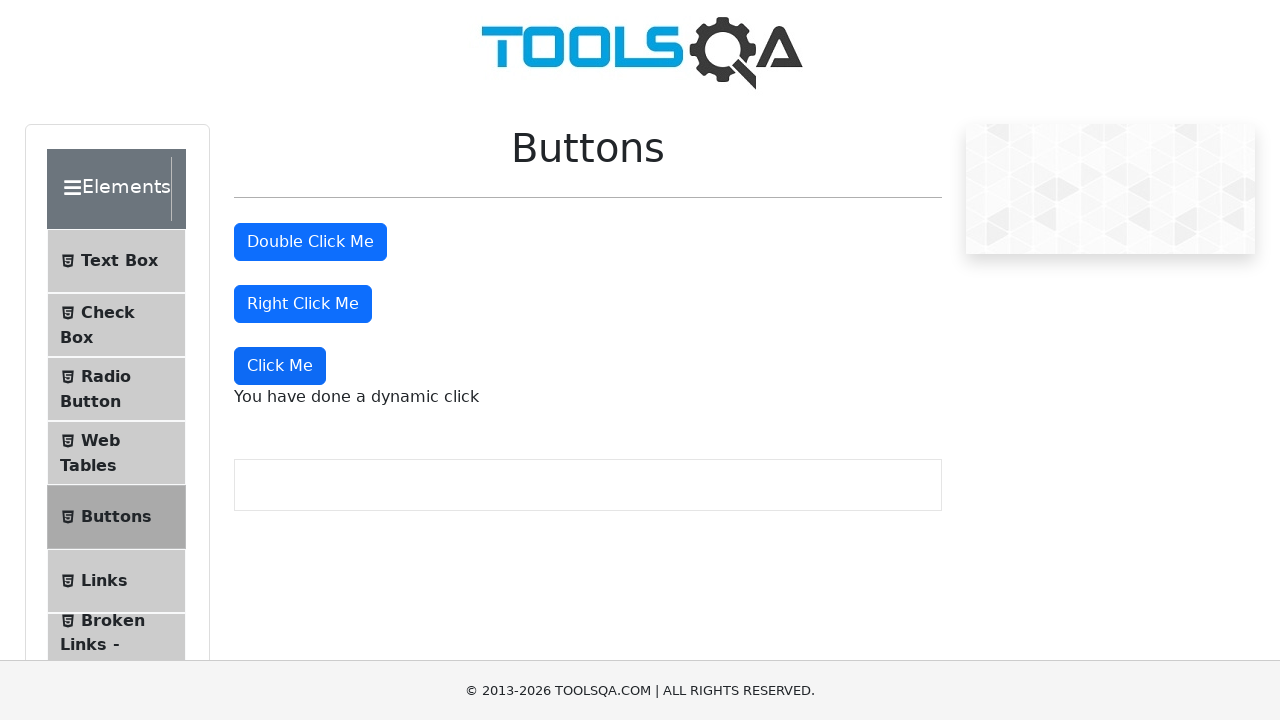

Dynamic click message element loaded
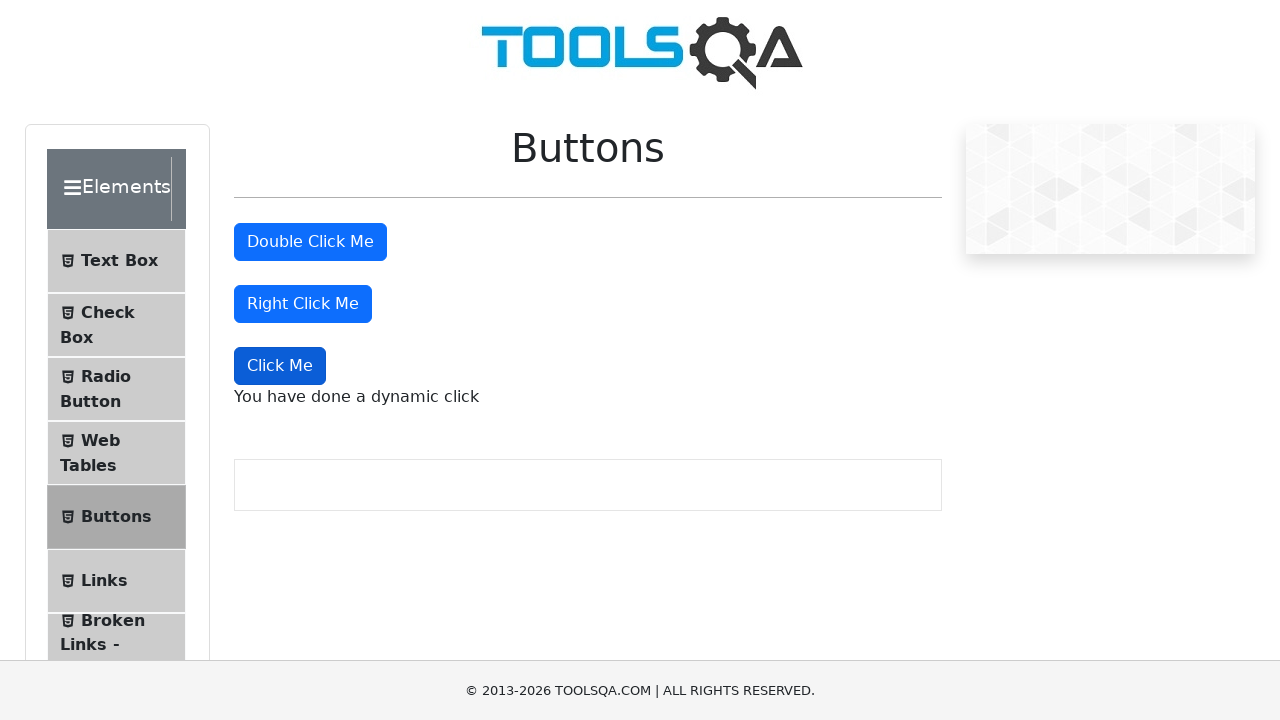

Located the dynamic click message element
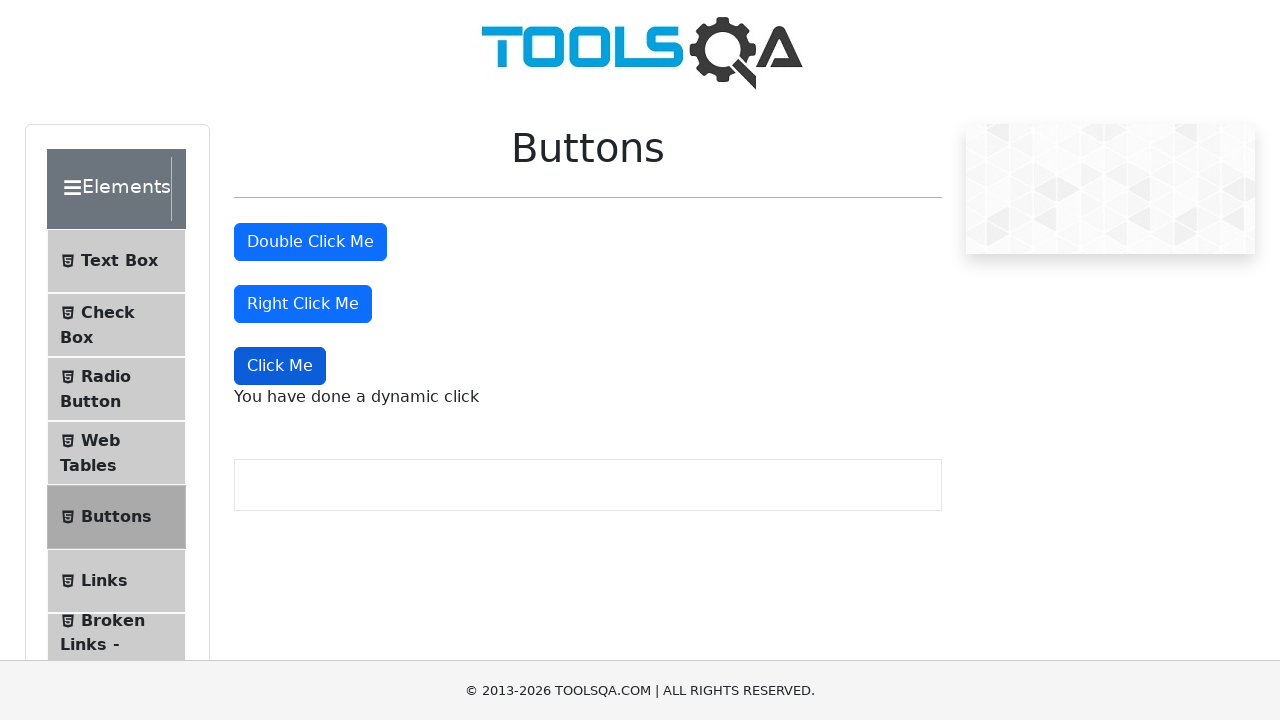

Verified confirmation message: 'You have done a dynamic click'
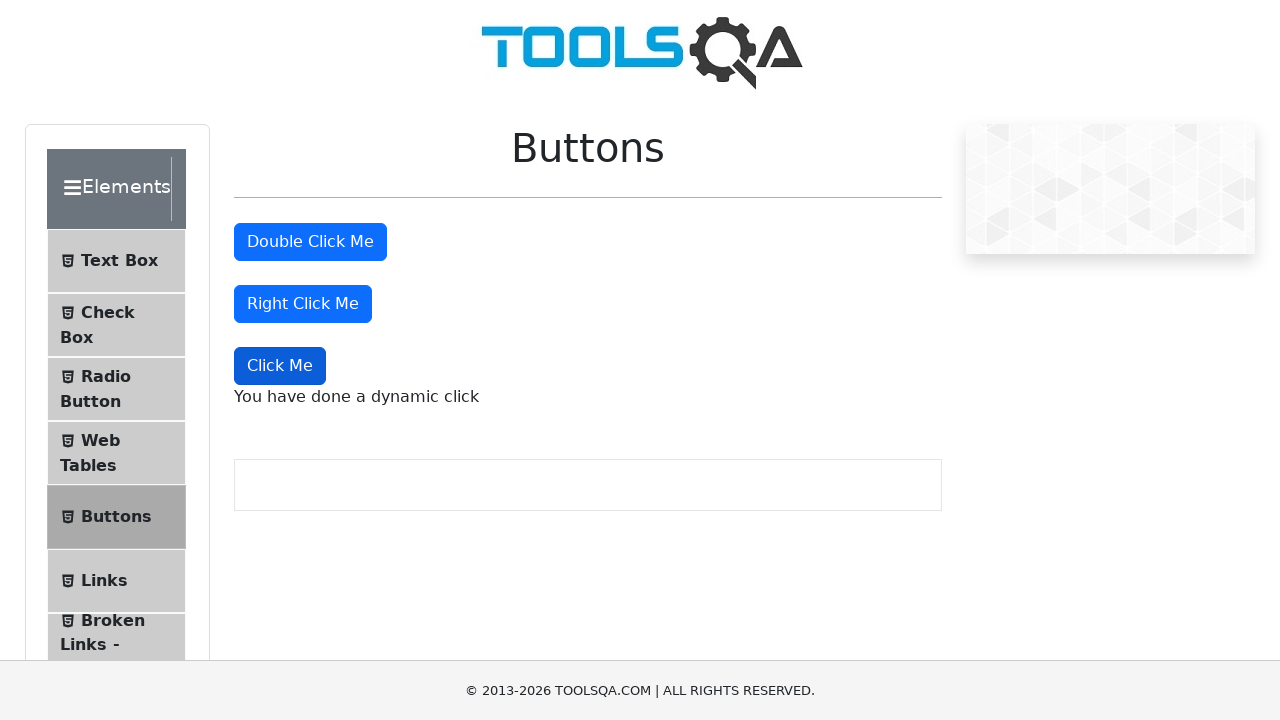

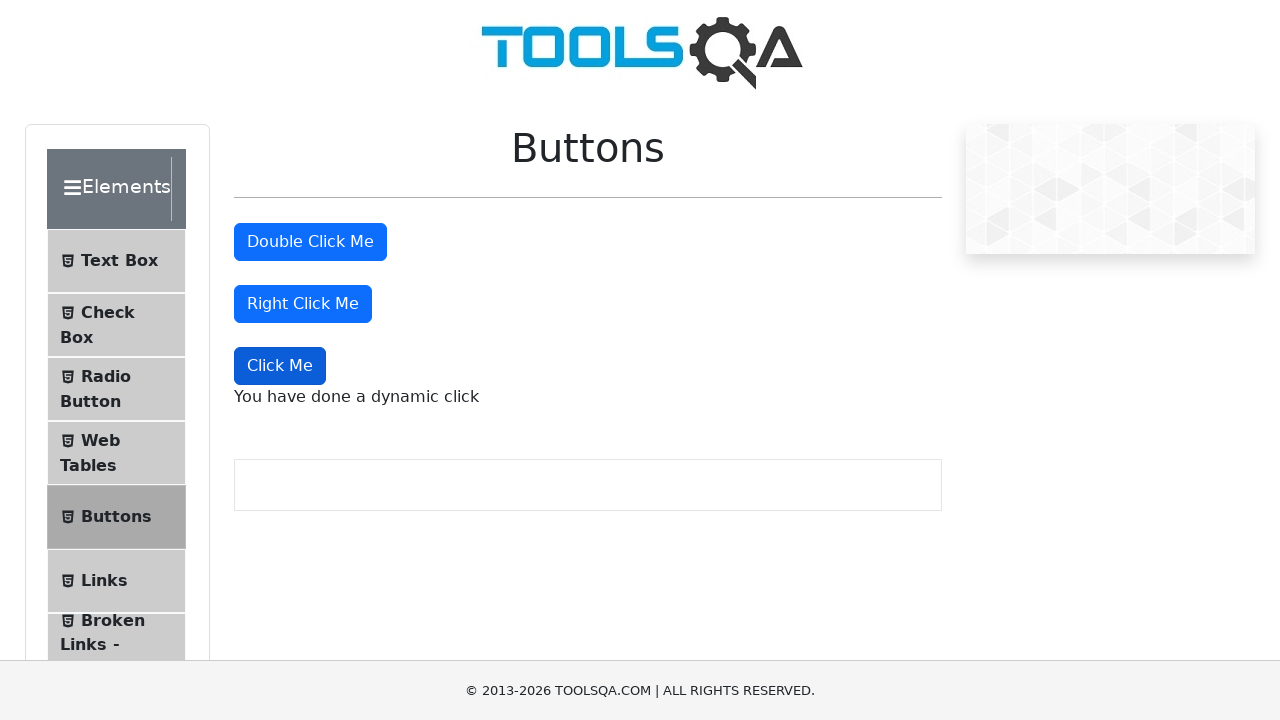